Tests dropdown functionality by clicking the dropdown button and selecting an option from the menu

Starting URL: https://formy-project.herokuapp.com/dropdown

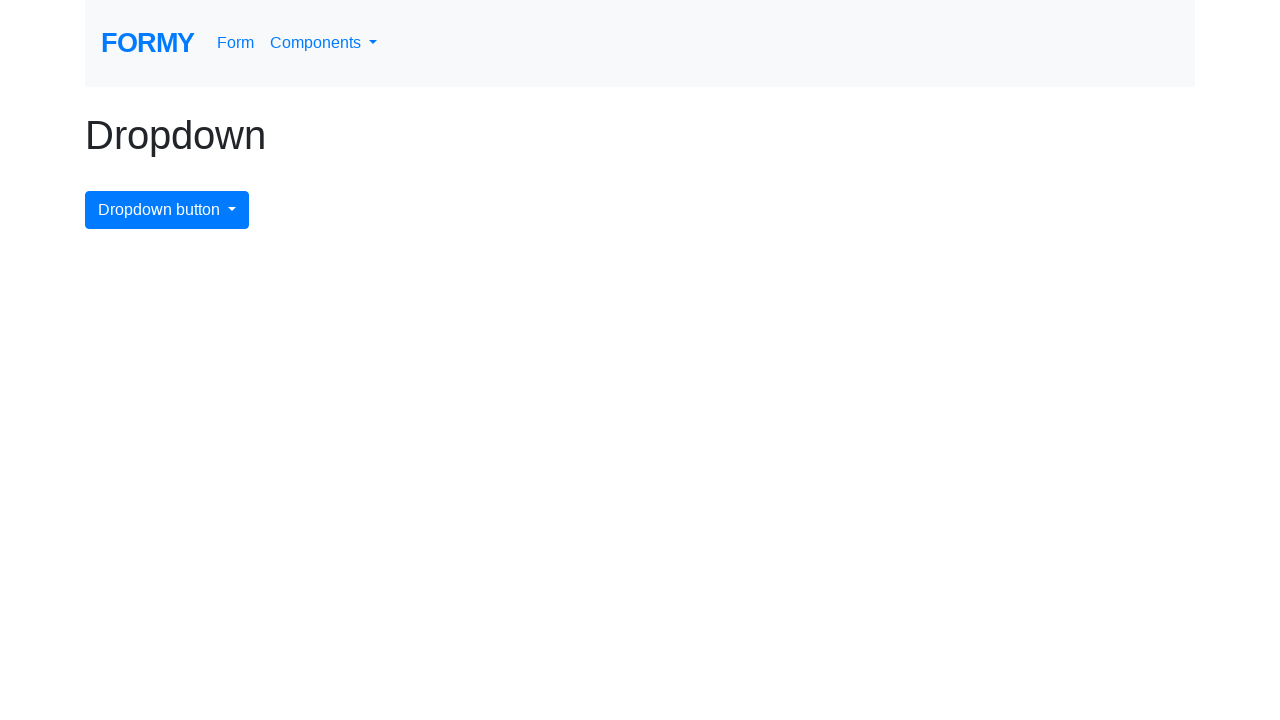

Clicked dropdown button to open menu at (167, 210) on #dropdownMenuButton
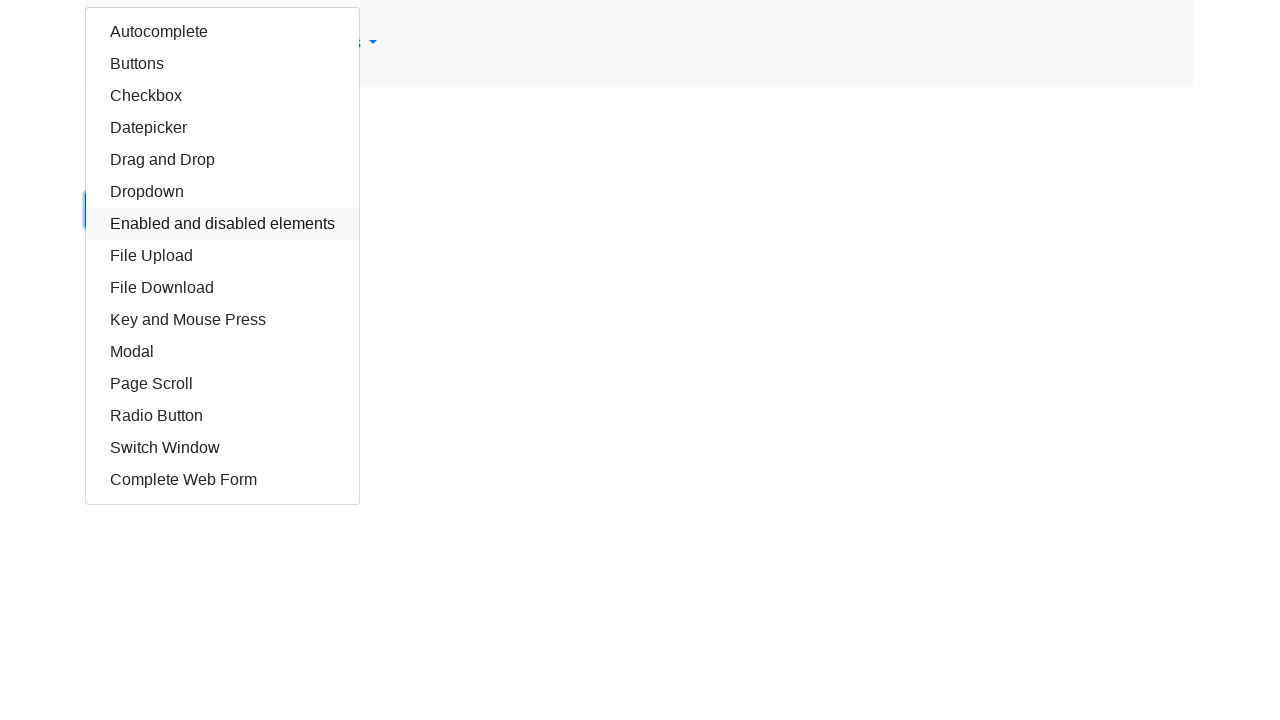

Selected 6th option from dropdown menu at (222, 192) on xpath=/html/body/div/div/div/a[6]
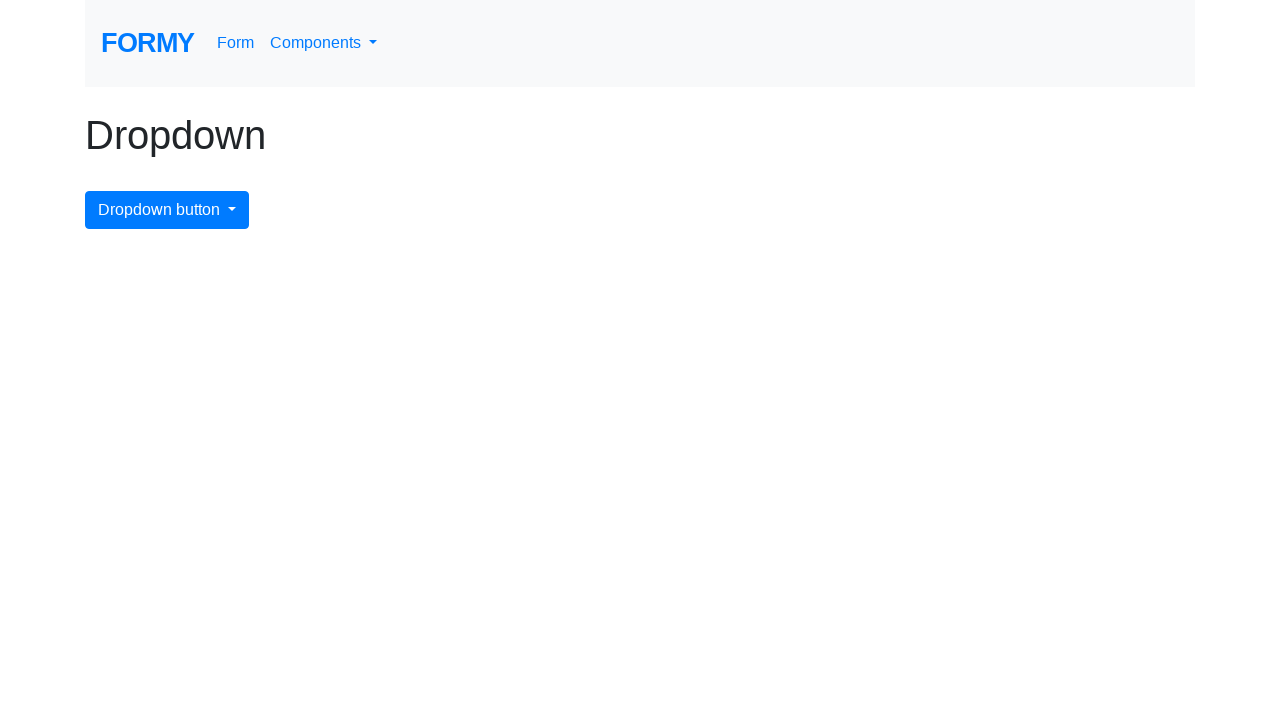

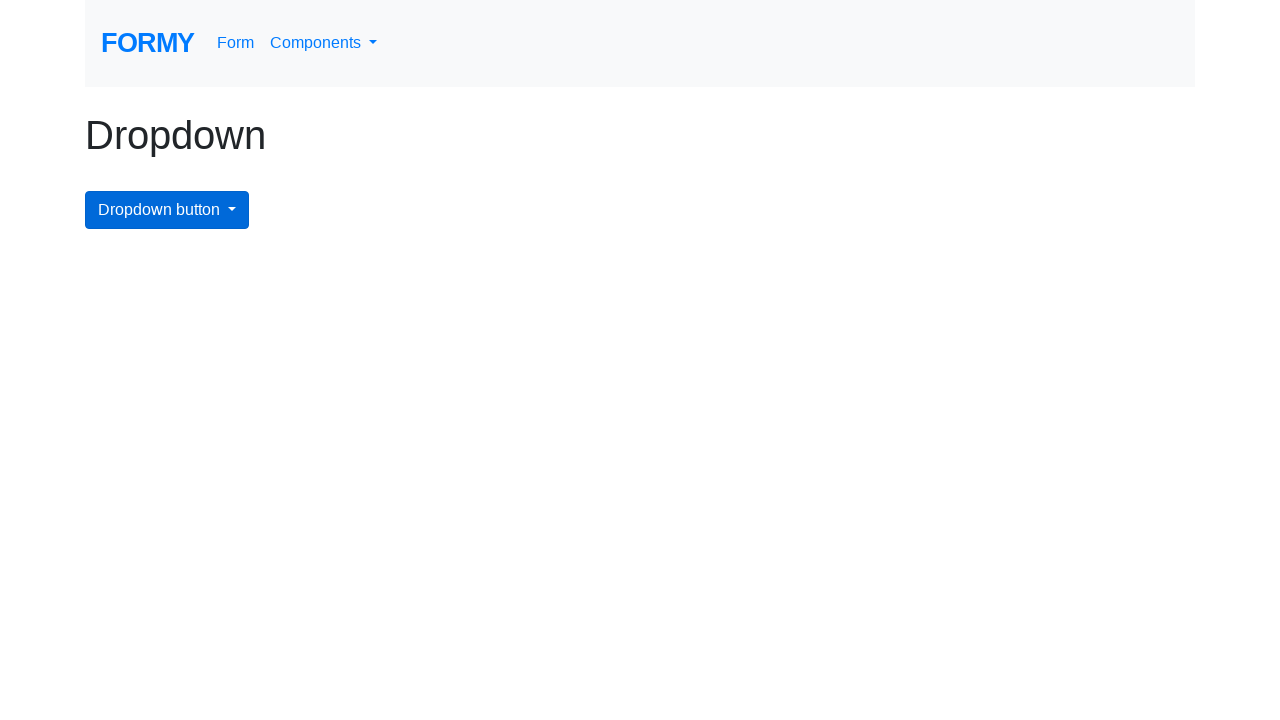